Tests opting out of A/B tests by adding an opt-out cookie before visiting the A/B test page, then navigating to the test page and verifying the opt-out heading.

Starting URL: http://the-internet.herokuapp.com

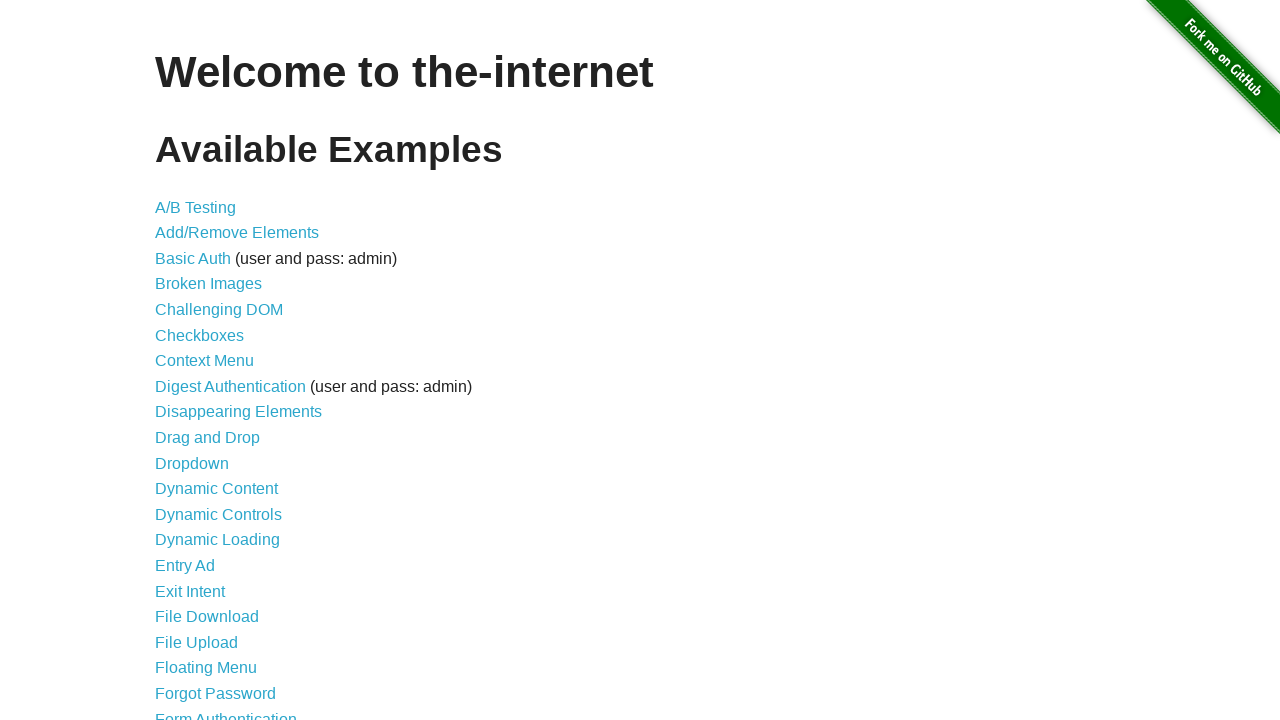

Added optimizelyOptOut cookie to opt out of A/B tests
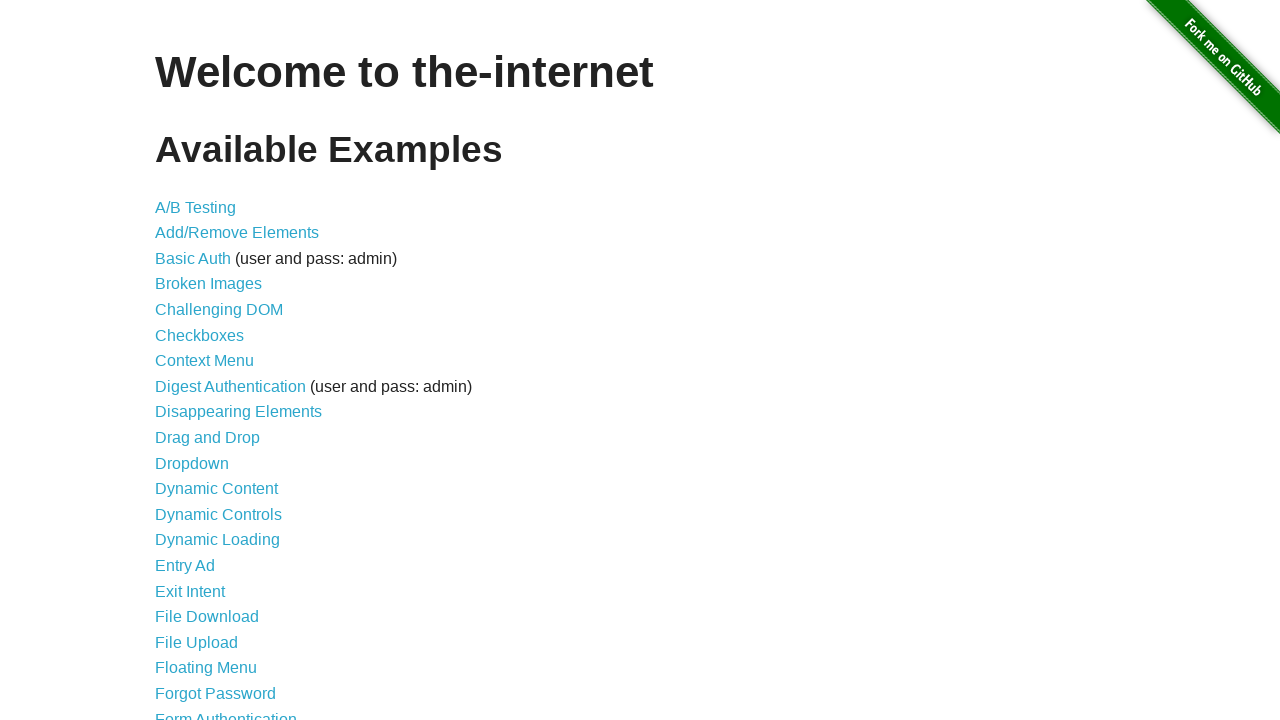

Navigated to A/B test page
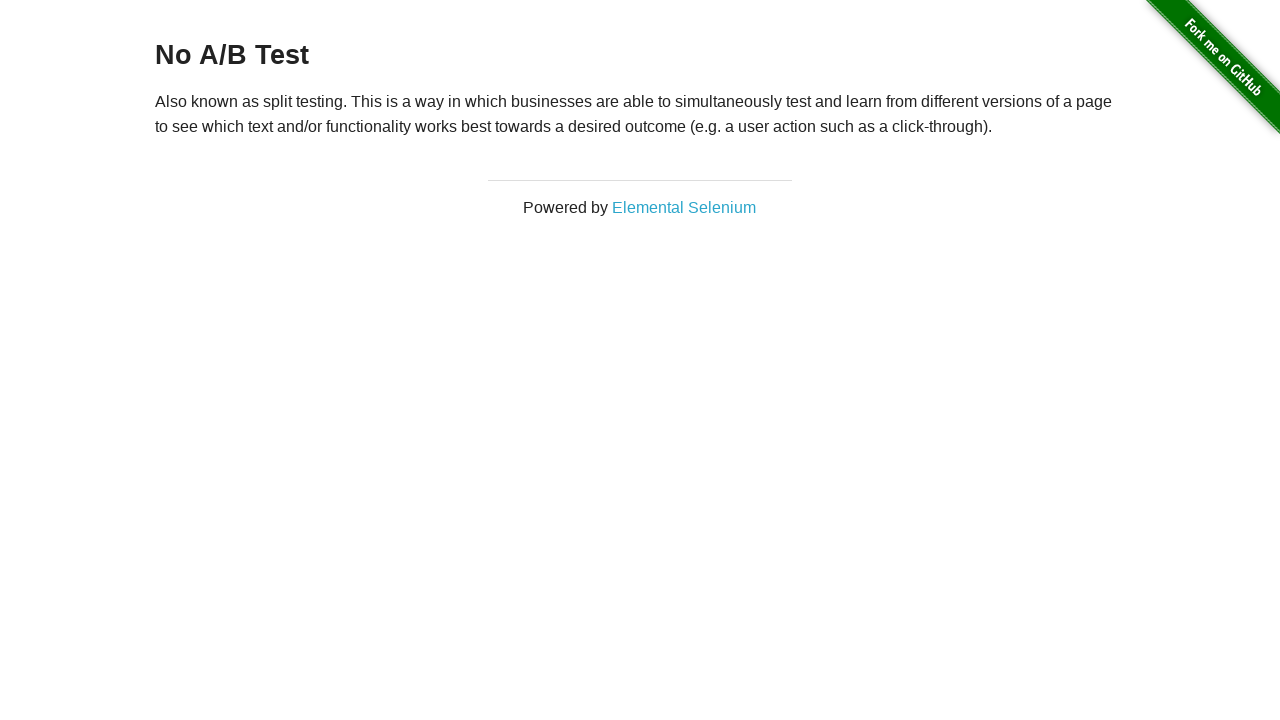

Retrieved heading text from page
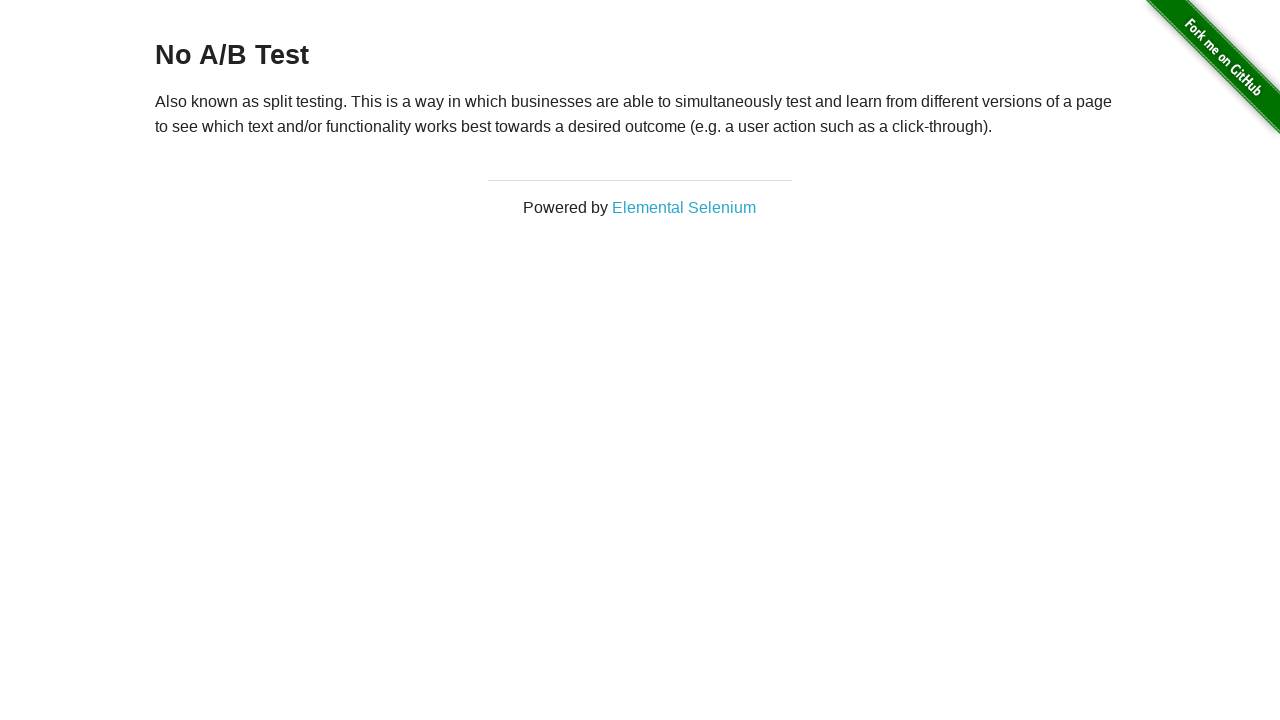

Verified opt-out heading displays 'No A/B Test'
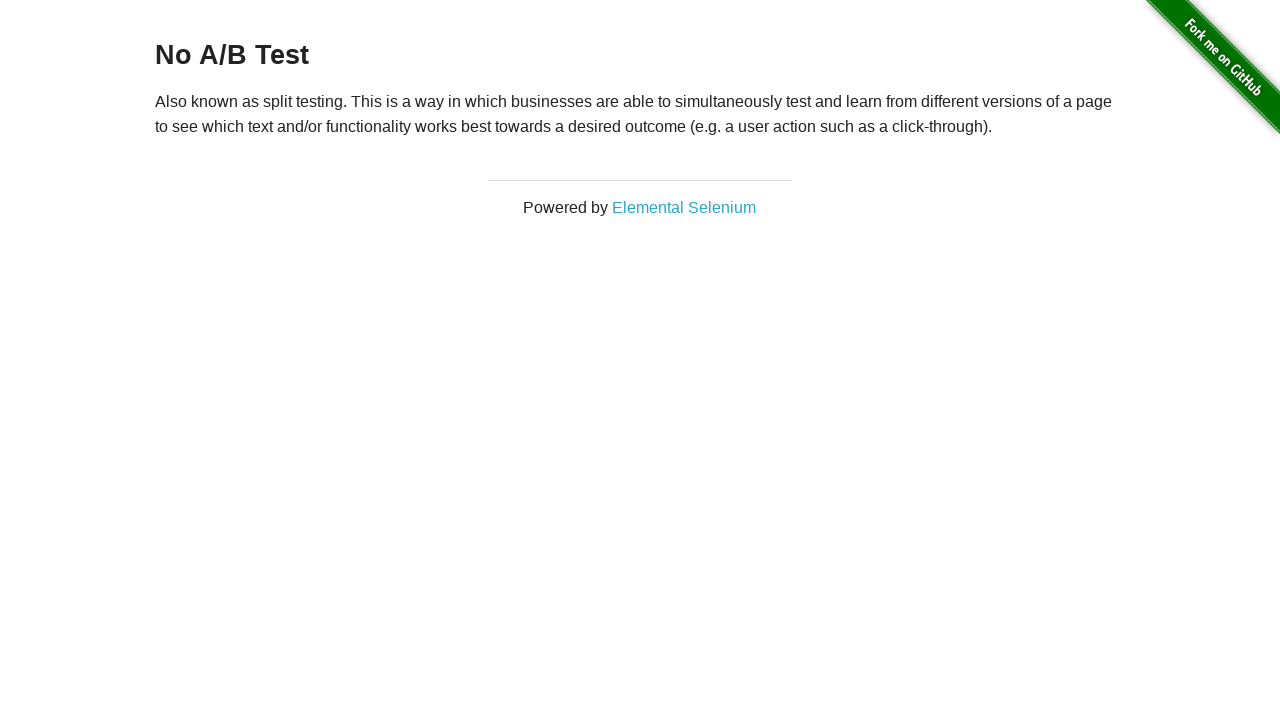

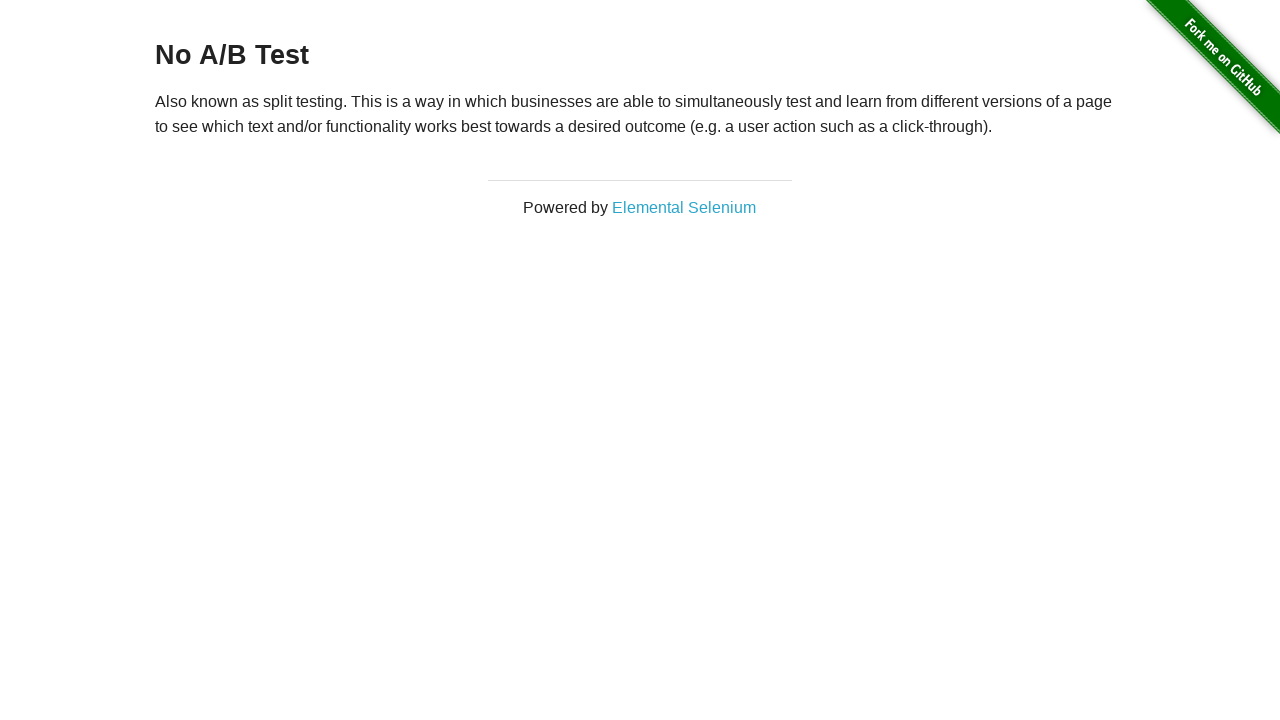